Tests that the Clear completed button displays correct text after marking an item complete

Starting URL: https://demo.playwright.dev/todomvc

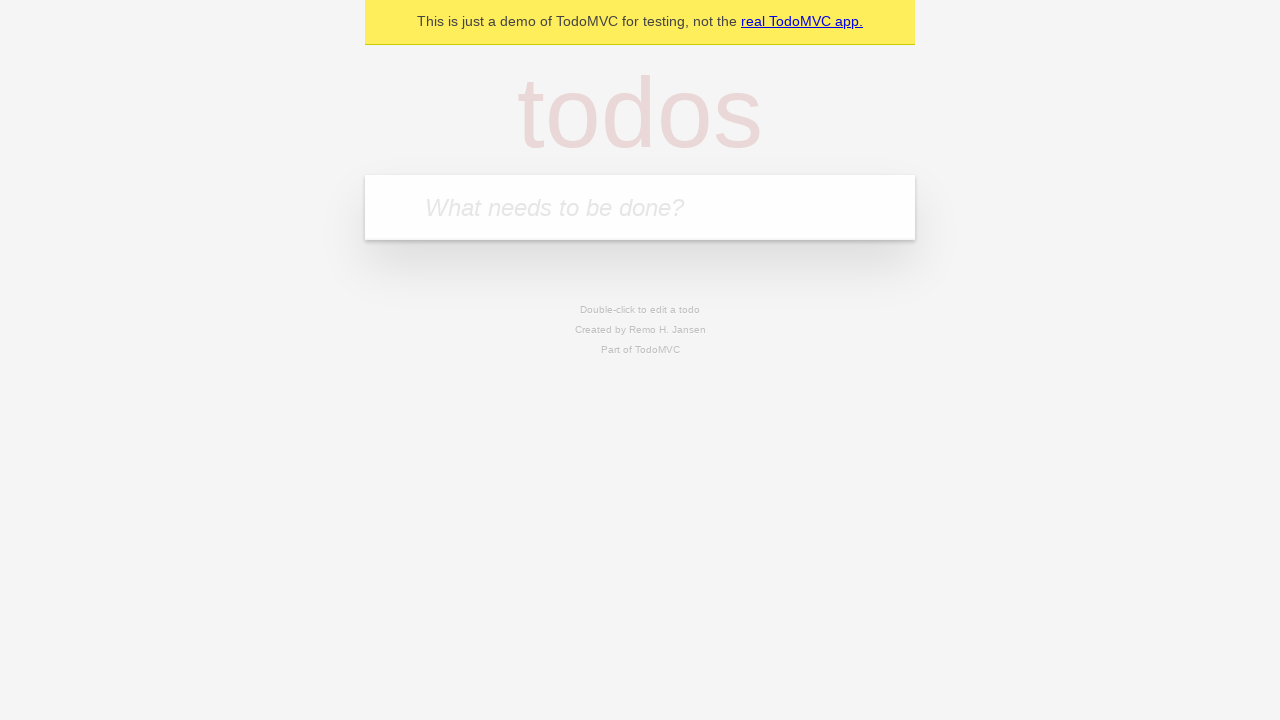

Filled todo input with 'buy some cheese' on internal:attr=[placeholder="What needs to be done?"i]
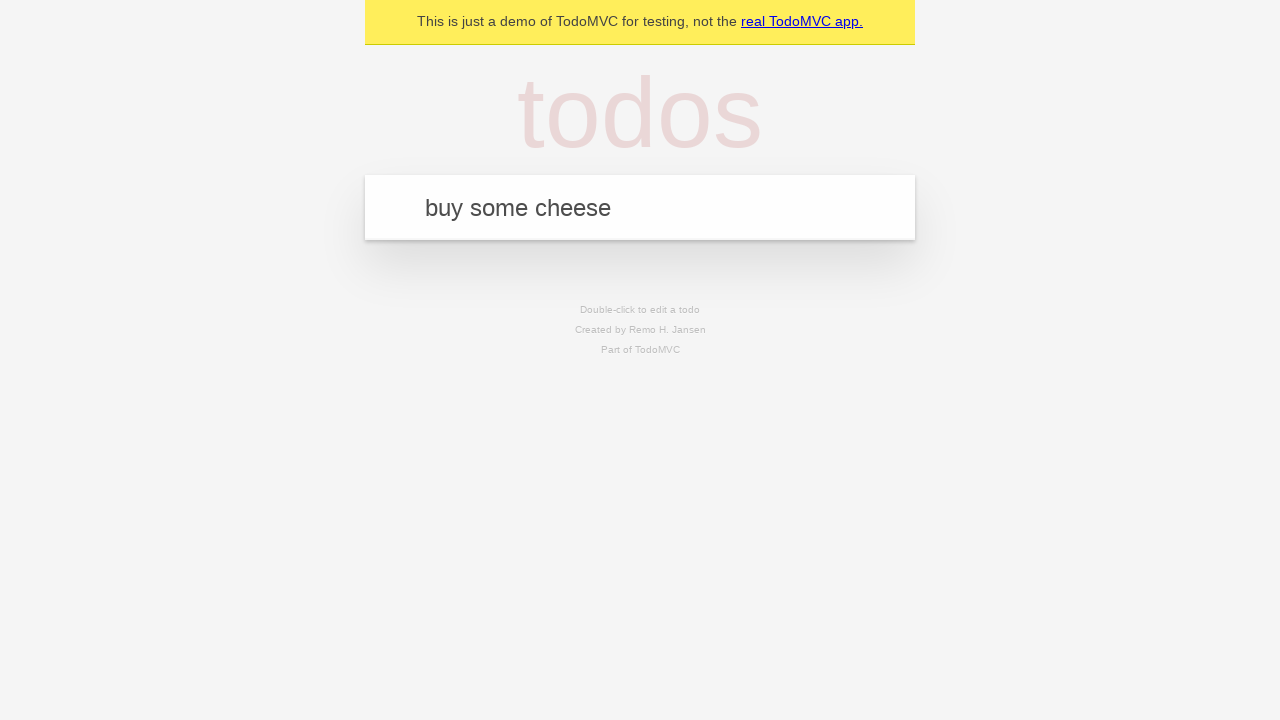

Pressed Enter to add first todo on internal:attr=[placeholder="What needs to be done?"i]
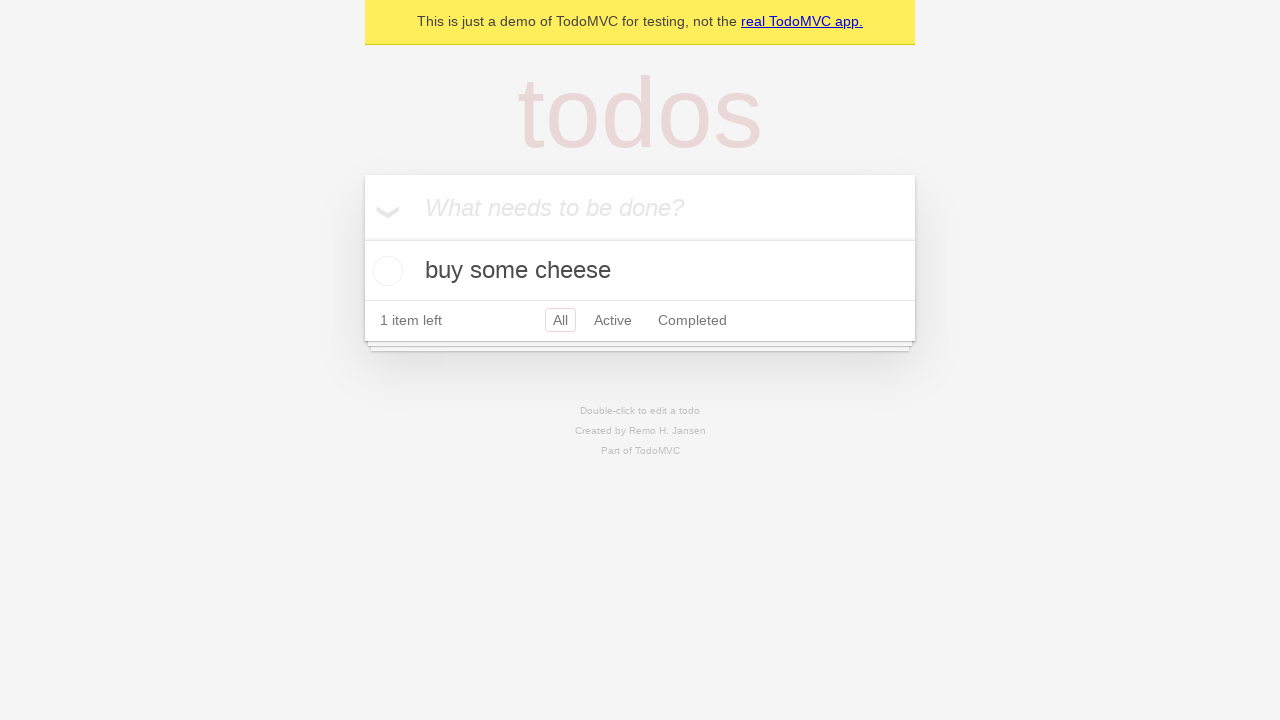

Filled todo input with 'feed the cat' on internal:attr=[placeholder="What needs to be done?"i]
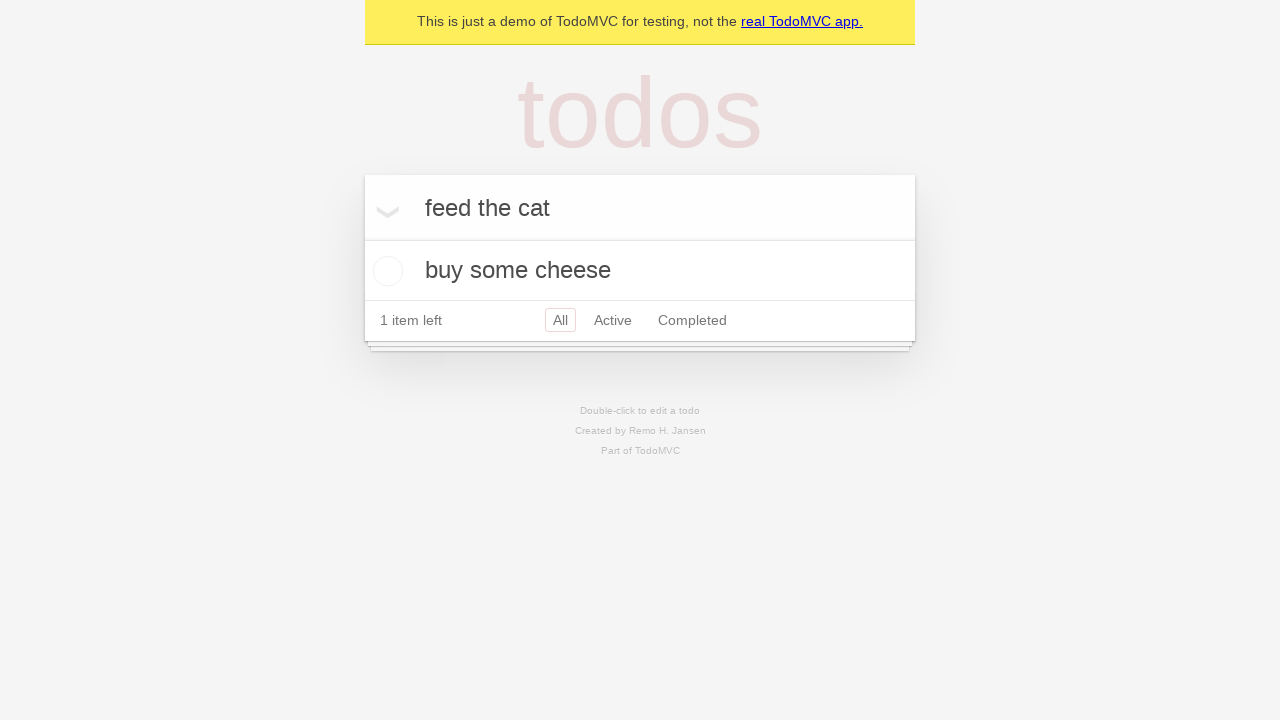

Pressed Enter to add second todo on internal:attr=[placeholder="What needs to be done?"i]
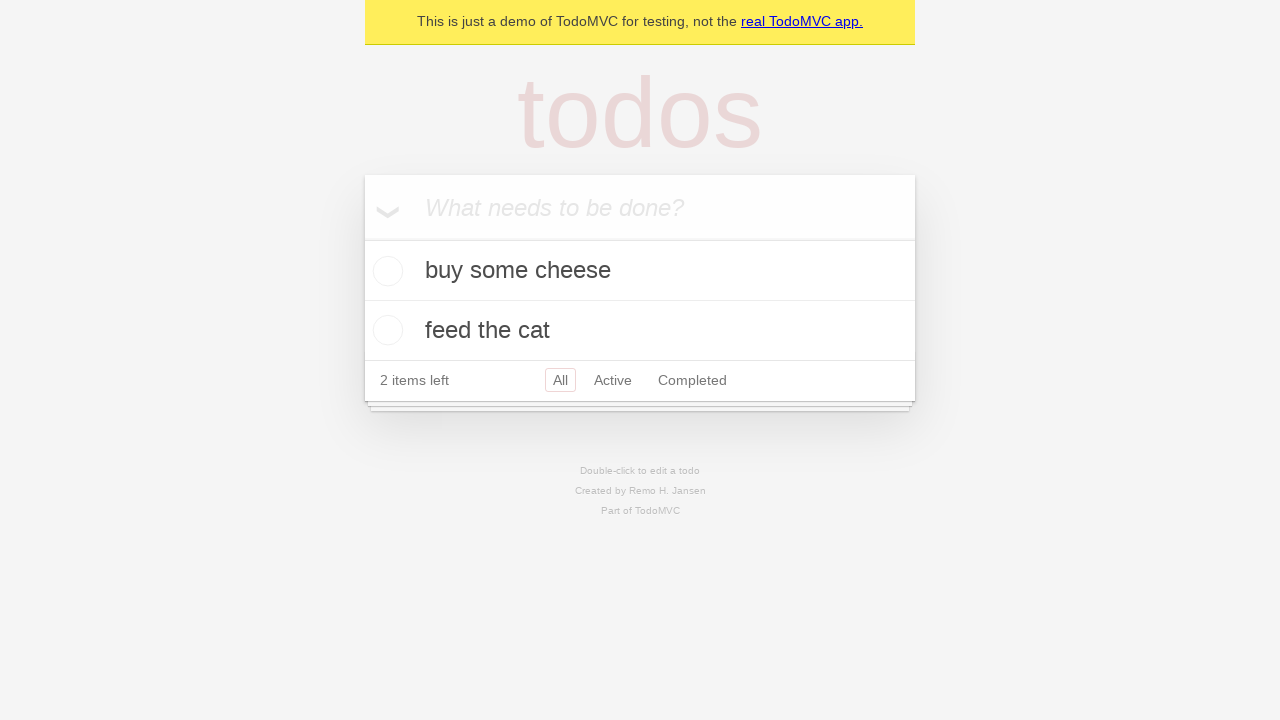

Filled todo input with 'book a doctors appointment' on internal:attr=[placeholder="What needs to be done?"i]
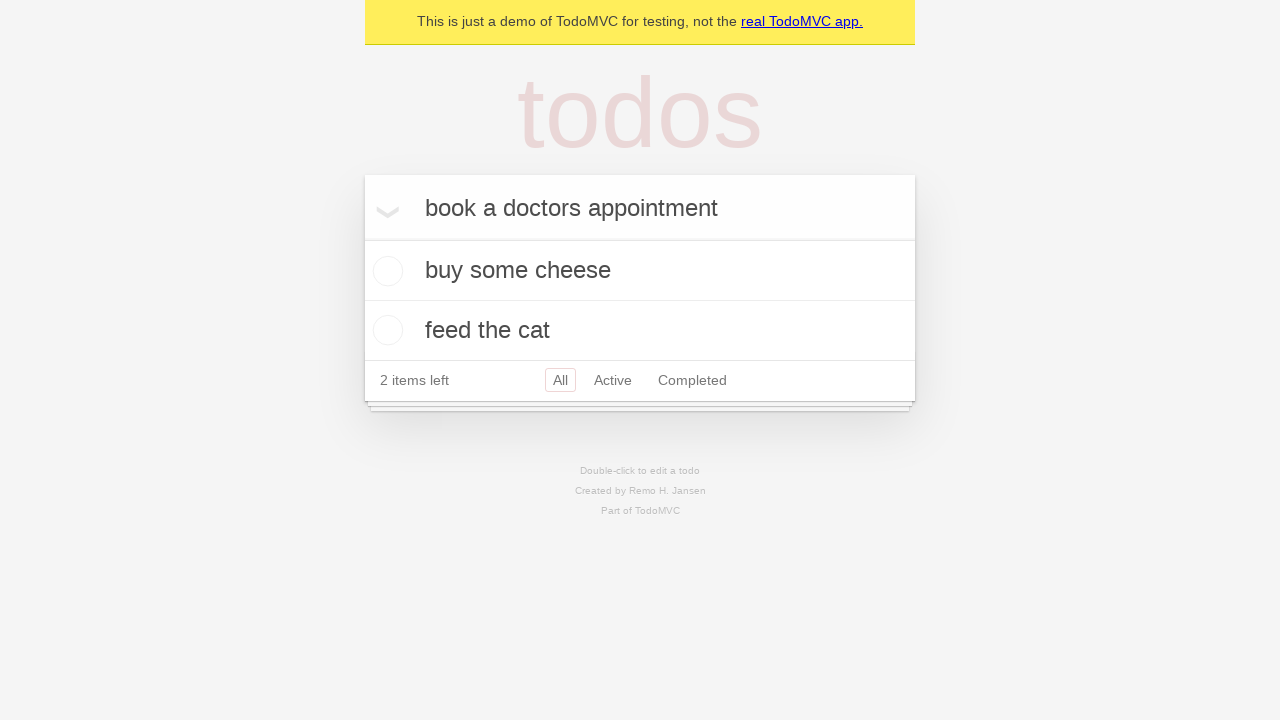

Pressed Enter to add third todo on internal:attr=[placeholder="What needs to be done?"i]
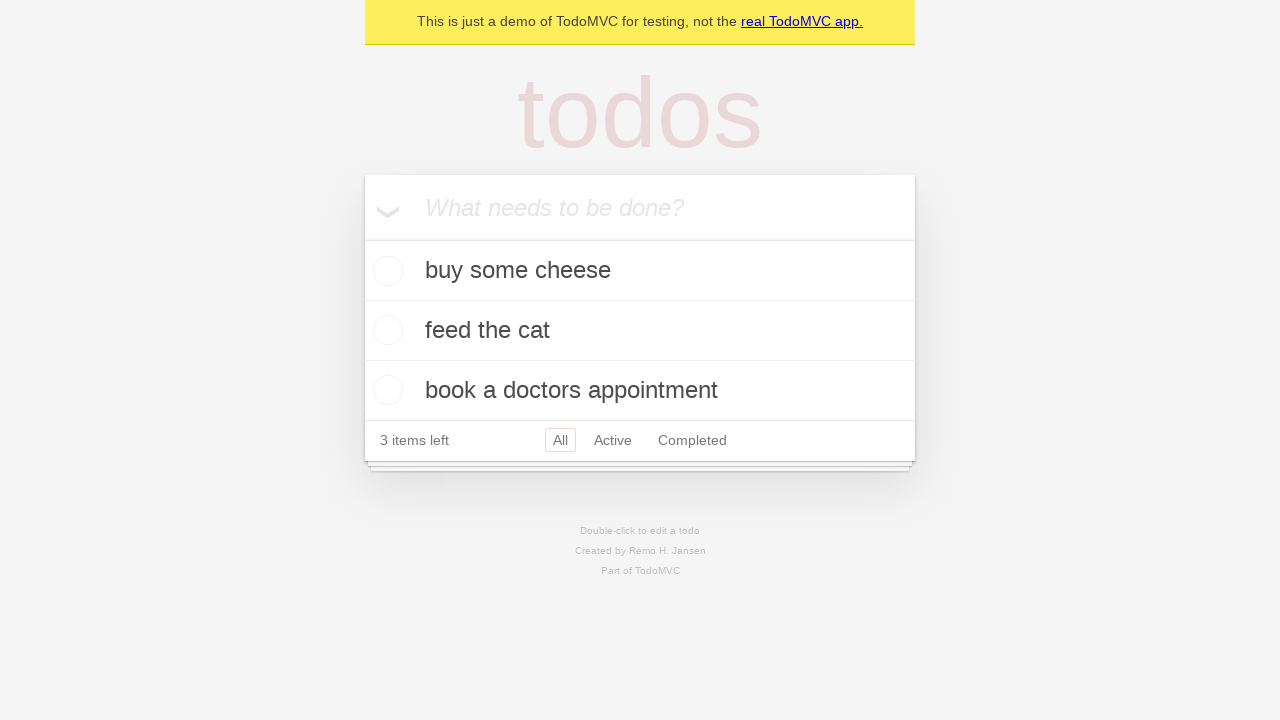

Checked the first todo item to mark it as complete at (385, 271) on .todo-list li .toggle >> nth=0
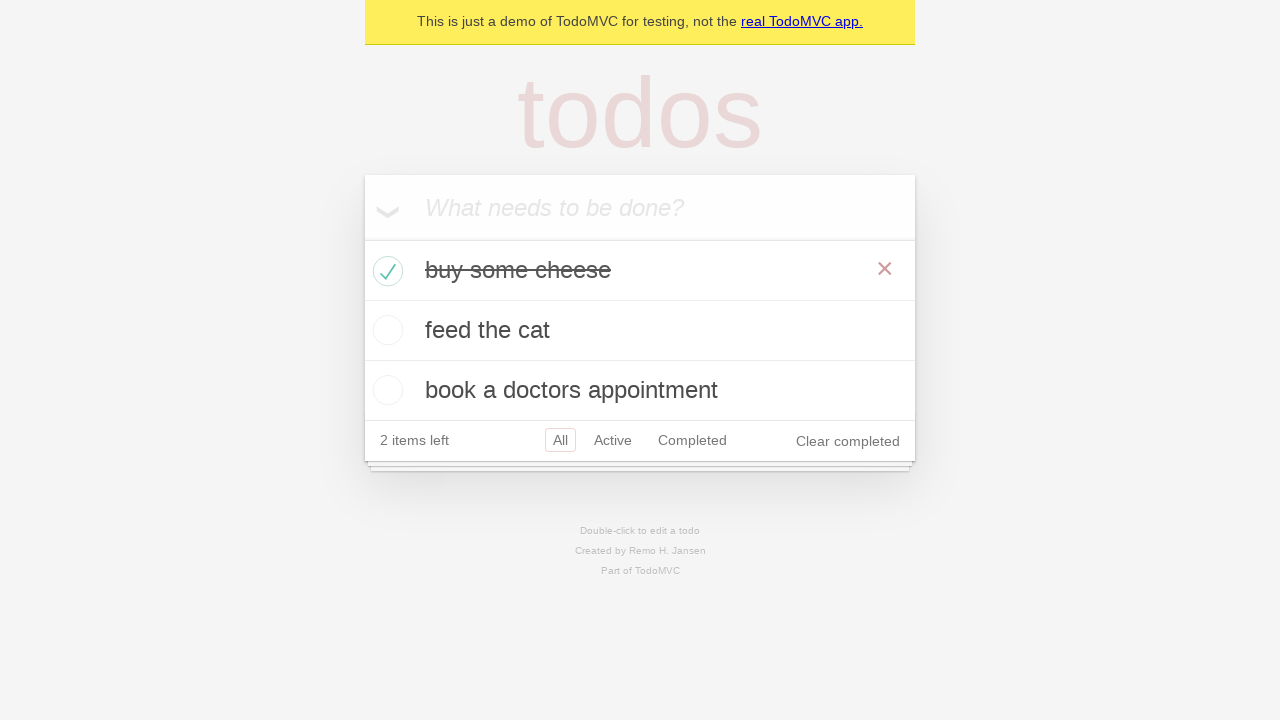

Clear completed button is now visible after marking item as complete
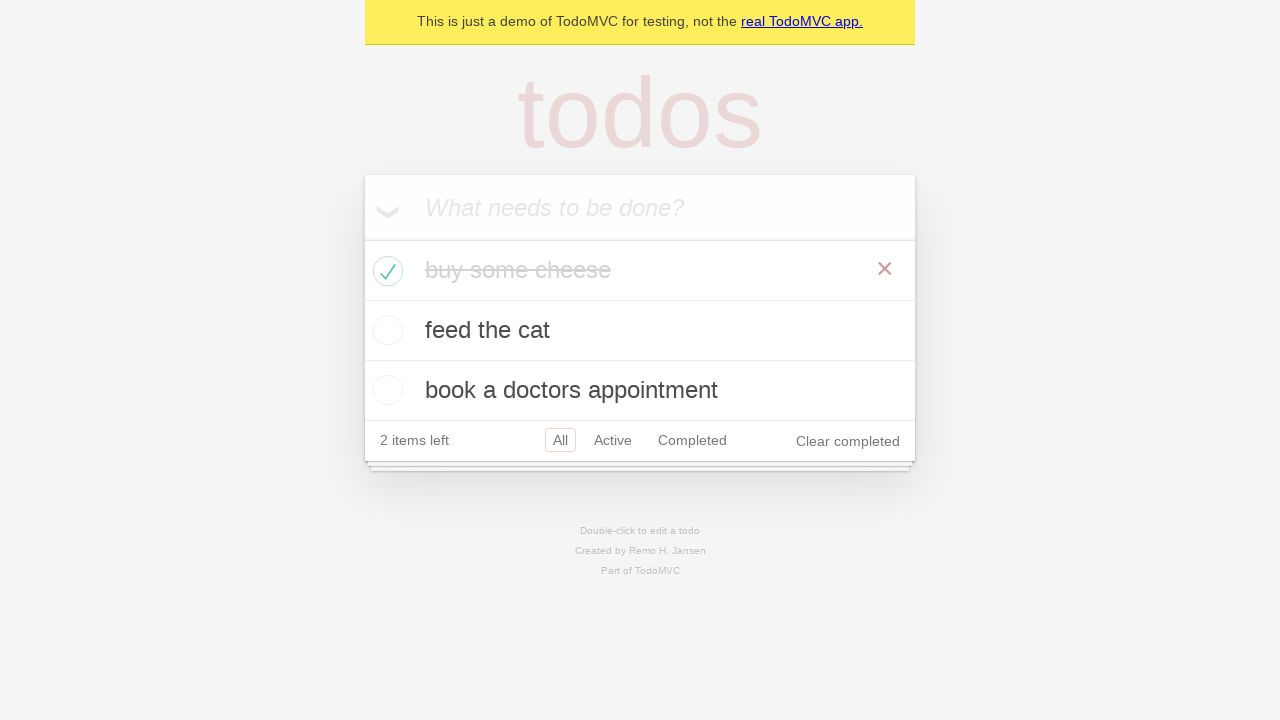

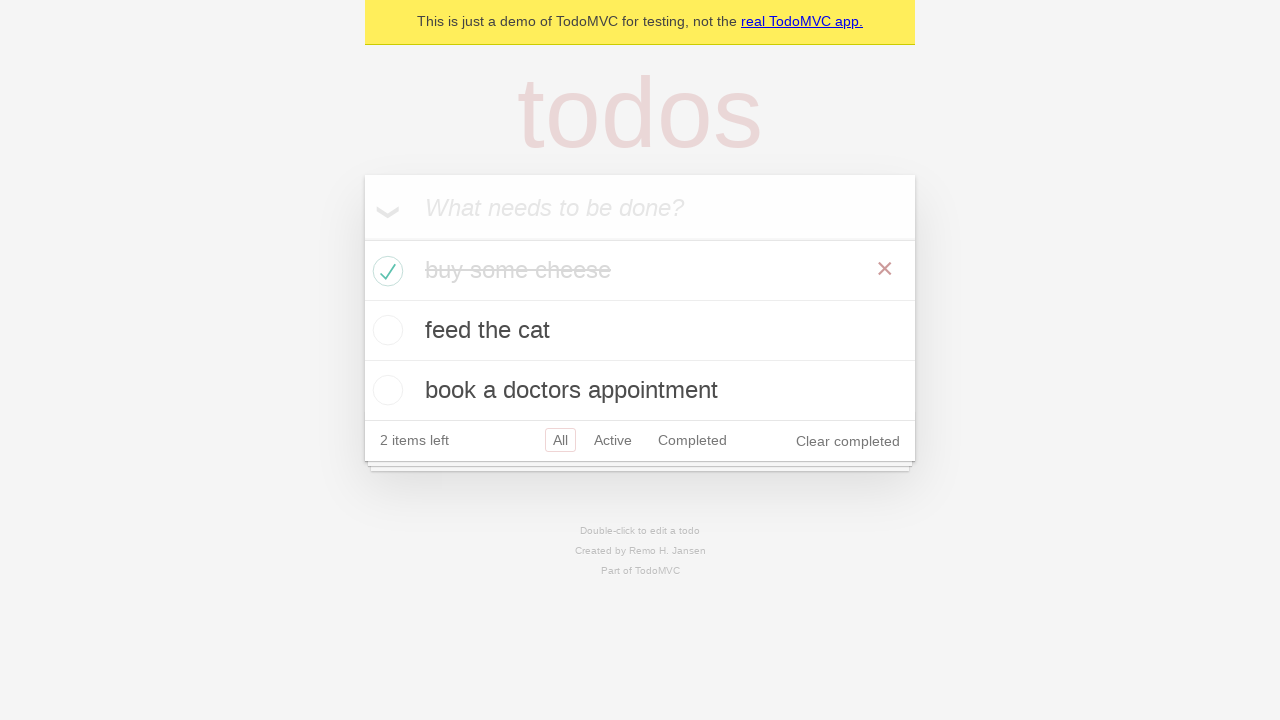